Tests the contact form on Bushwise website by filling out all required fields (name, email, phone, country, message), selecting checkboxes for terms and newsletter, submitting the form, and verifying the success message appears.

Starting URL: https://www.bushwise.co.za/contact-us

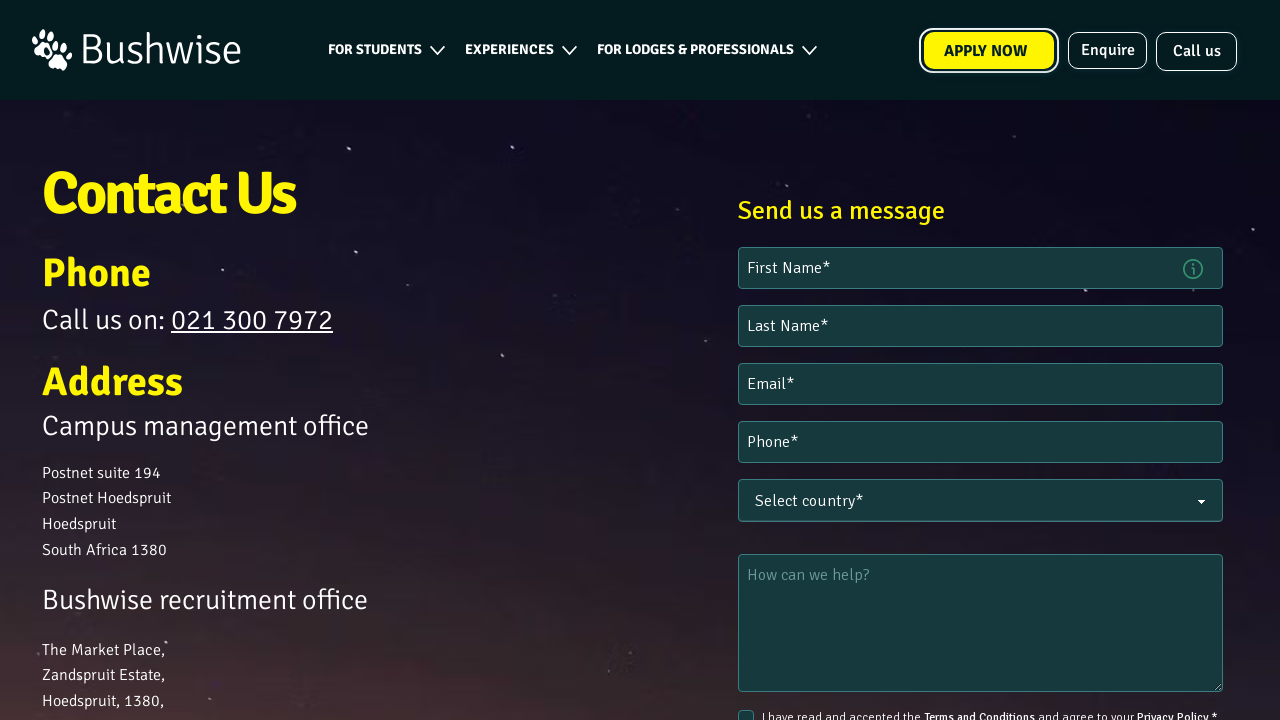

Waited 3 seconds for page to load
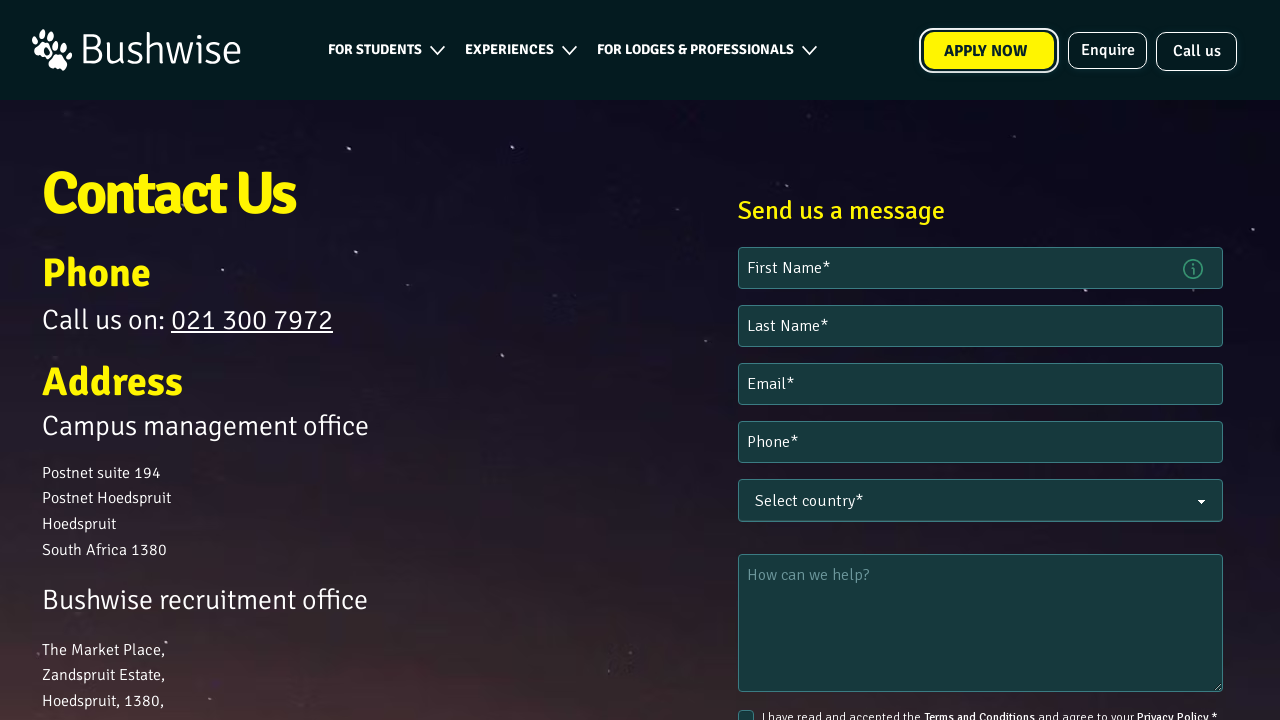

Retrieved iframe containing contact form
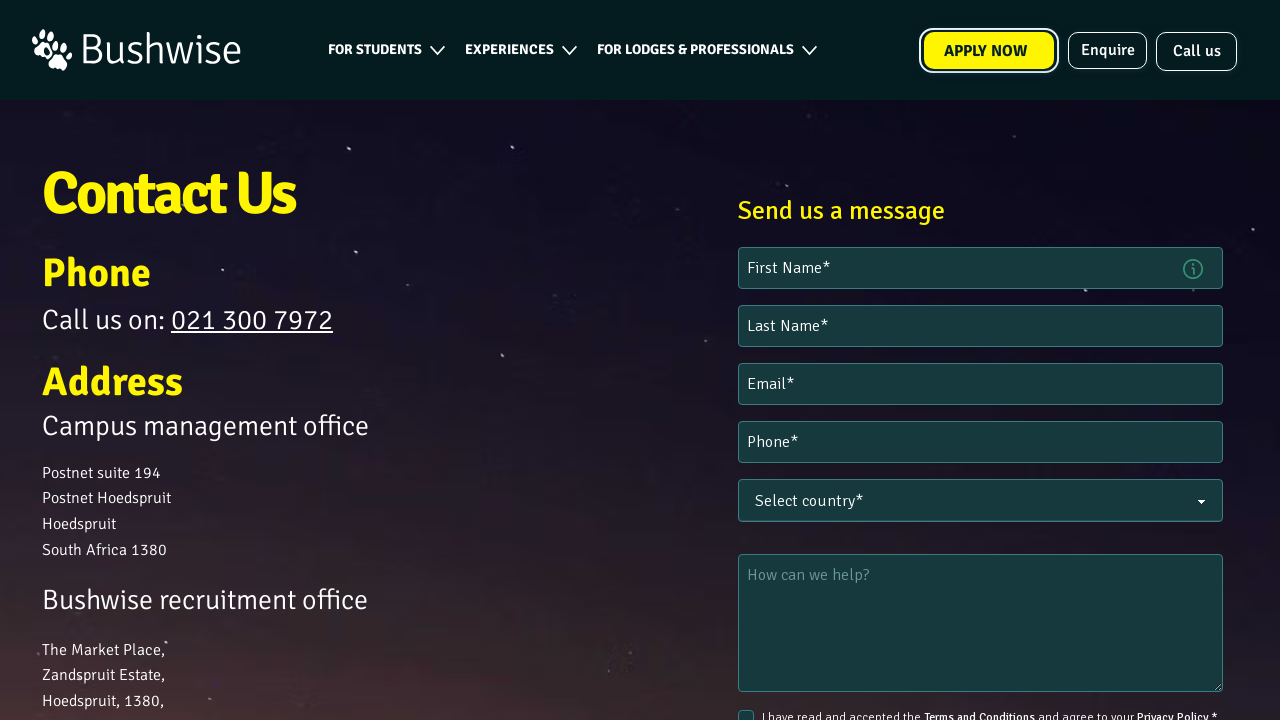

Filled first name field with 'Automated' on input[placeholder="First Name*"]
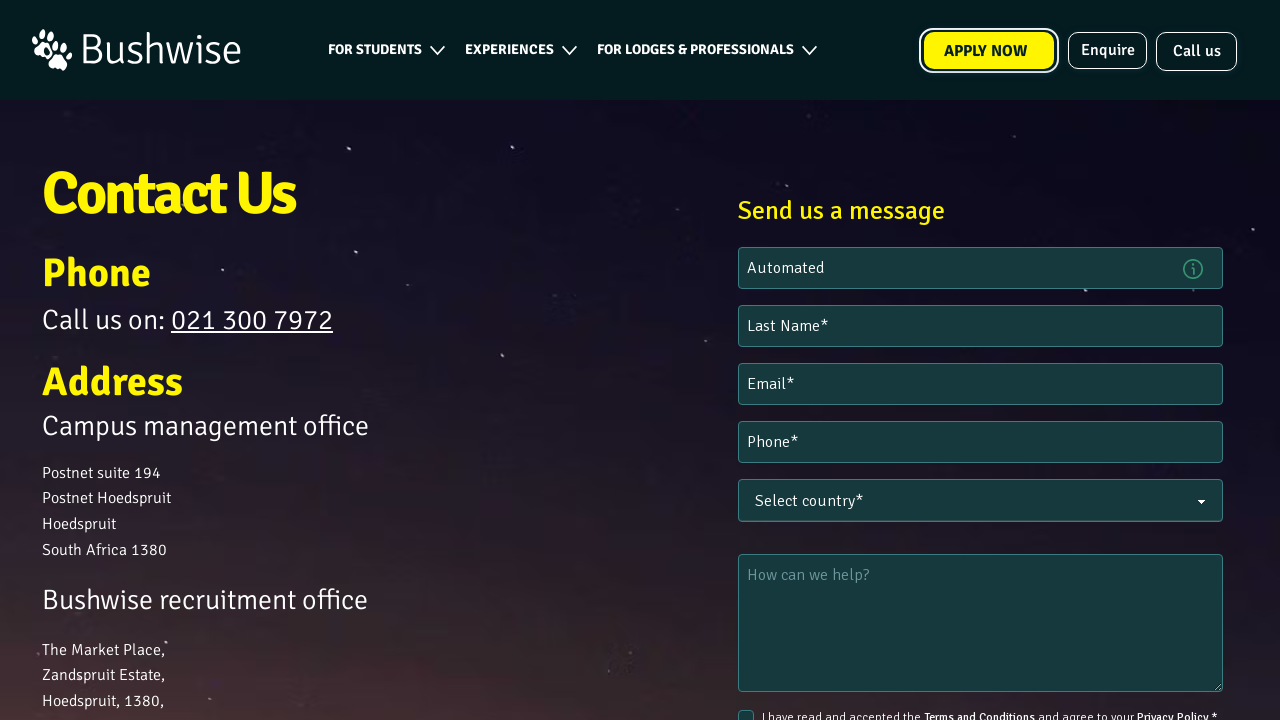

Filled last name field with 'Test' on input[placeholder="Last Name*"]
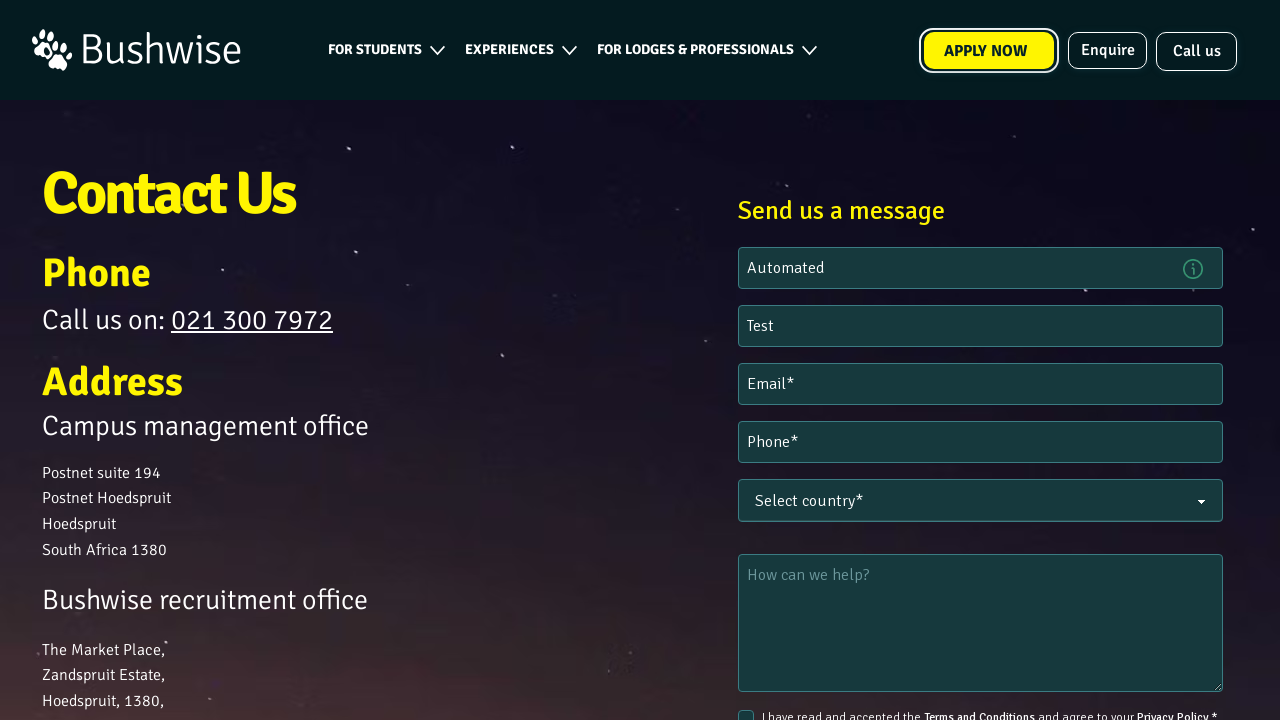

Filled email field with 'automatedtest@gviprograms.com' on input[placeholder="Email*"]
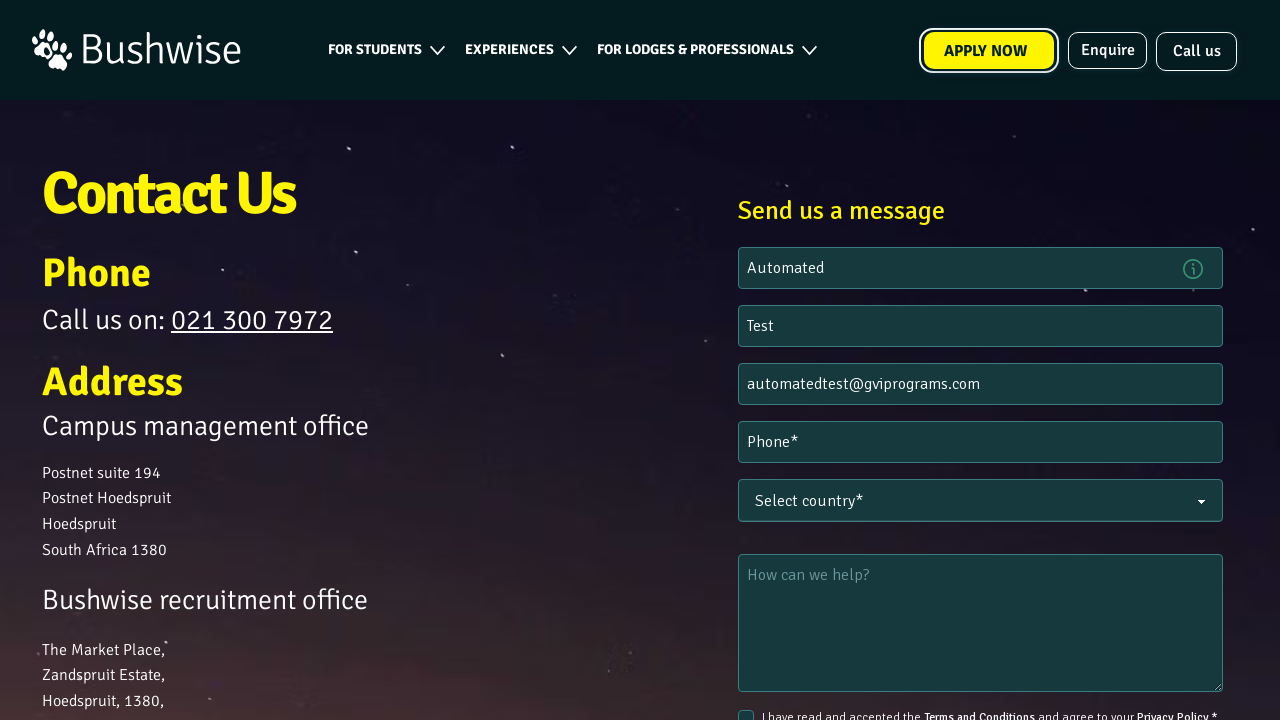

Filled phone field with '07123456789' on input[placeholder="Phone*"]
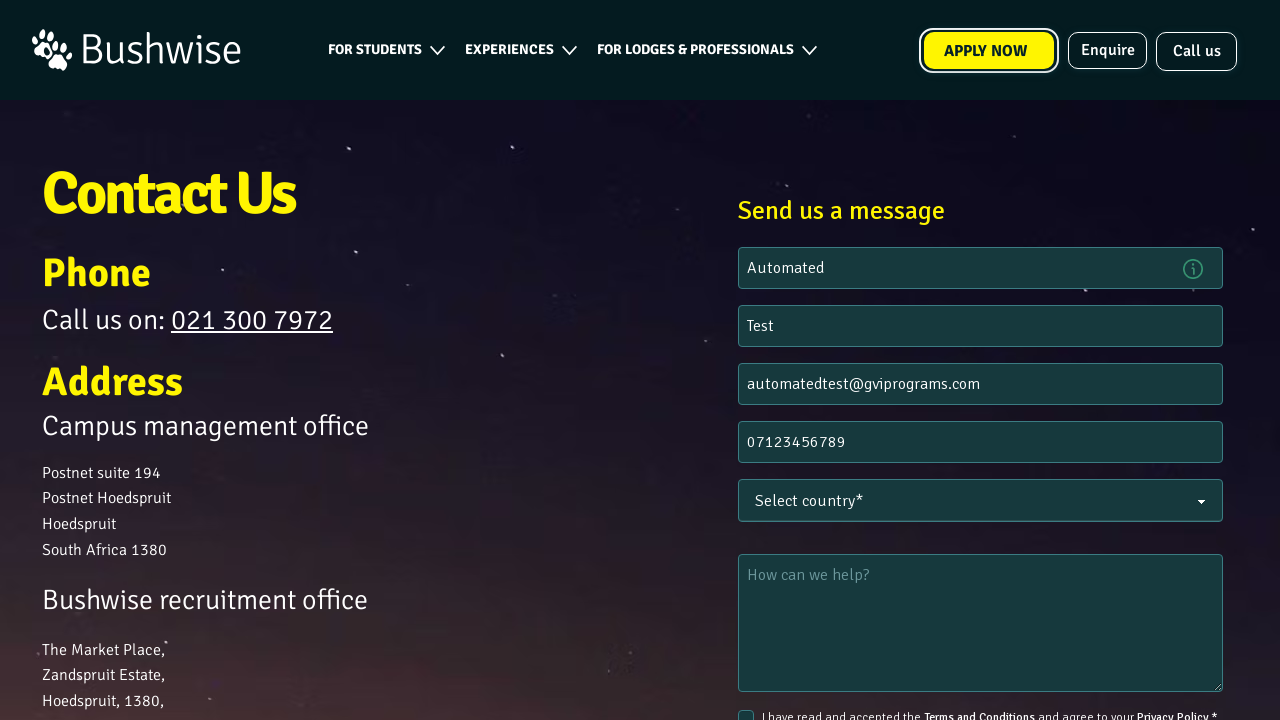

Selected 'United Kingdom' from country dropdown
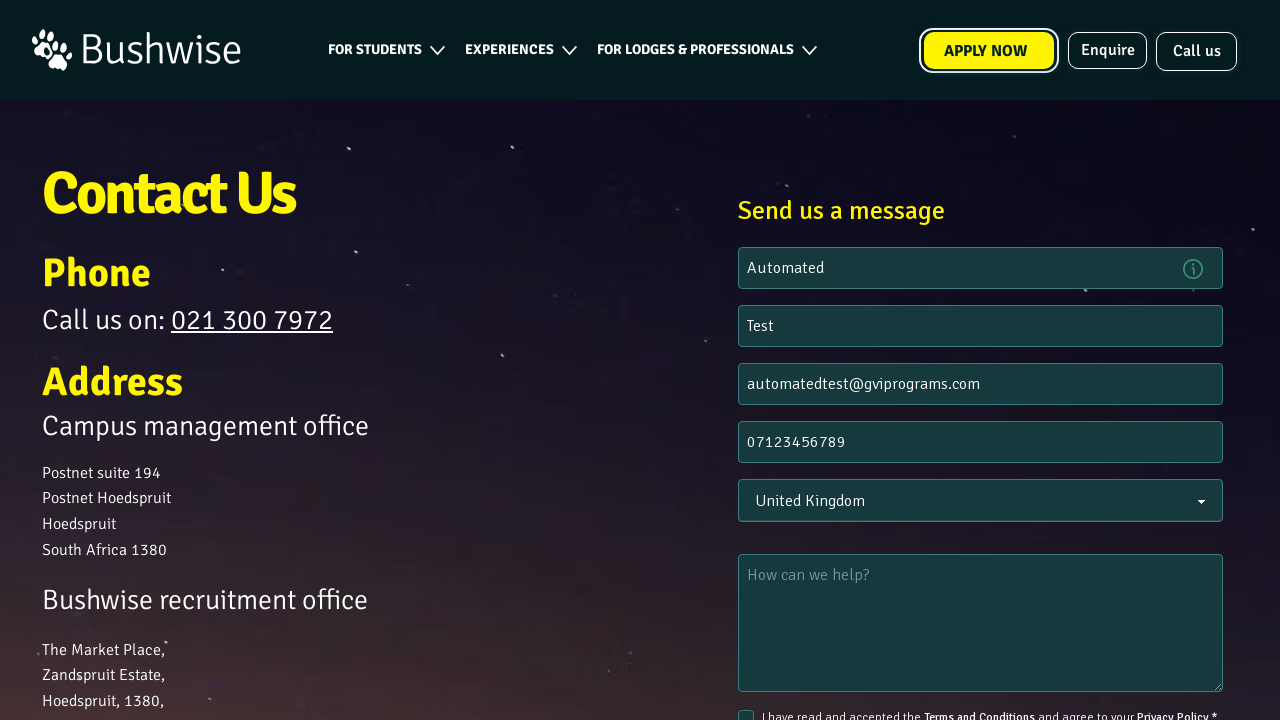

Filled message textarea with 'This is just a test' on textarea
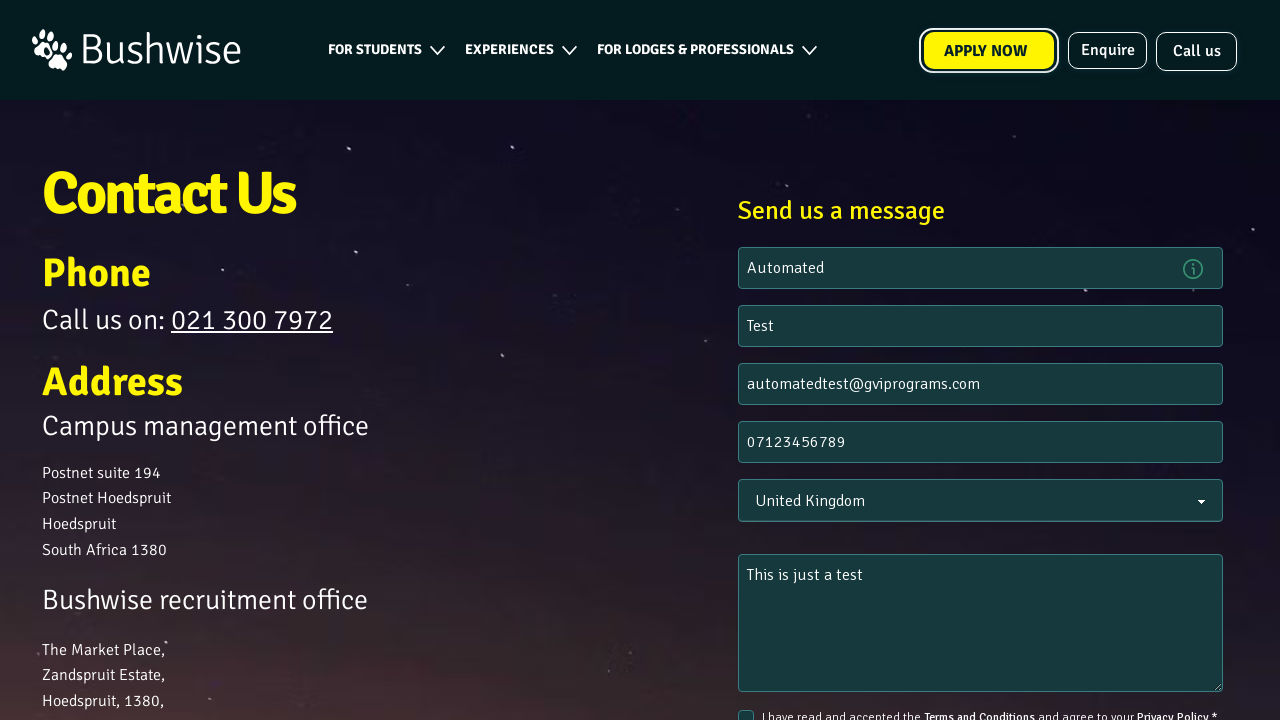

Checked terms and conditions checkbox at (746, 712) on input#tc_agree
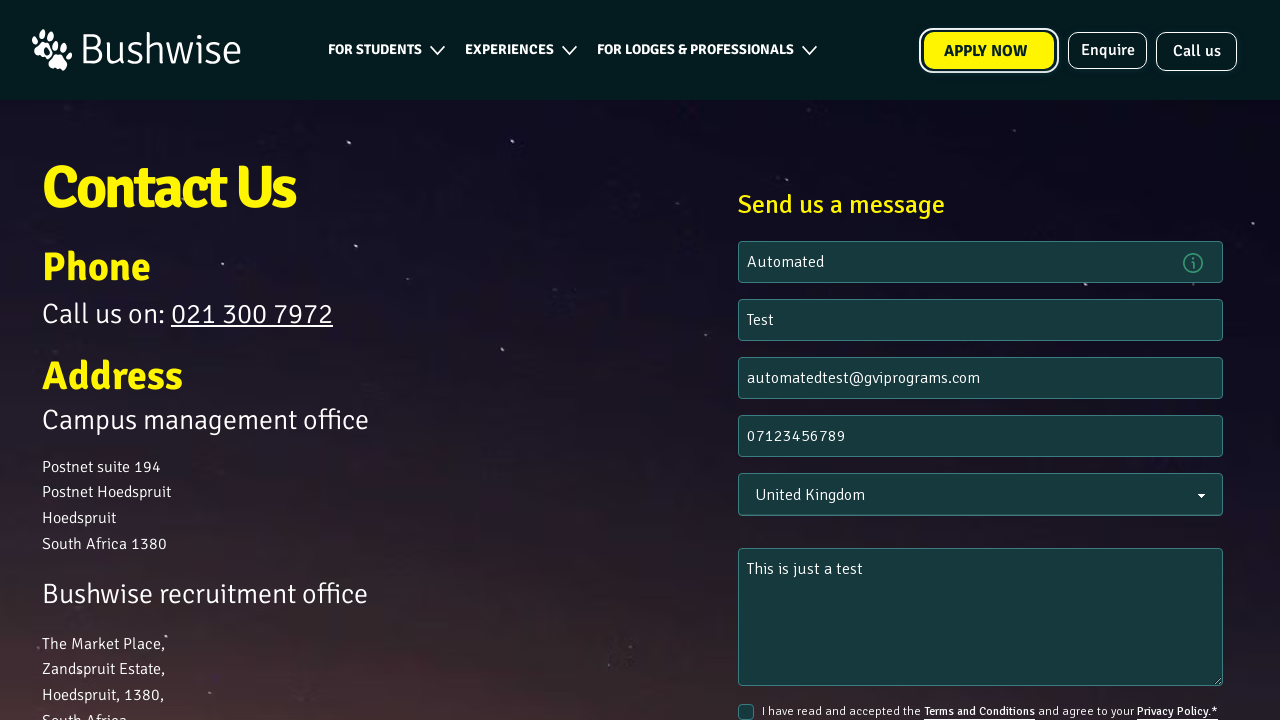

Checked newsletter signup checkbox at (746, 360) on input#newsletter_signup
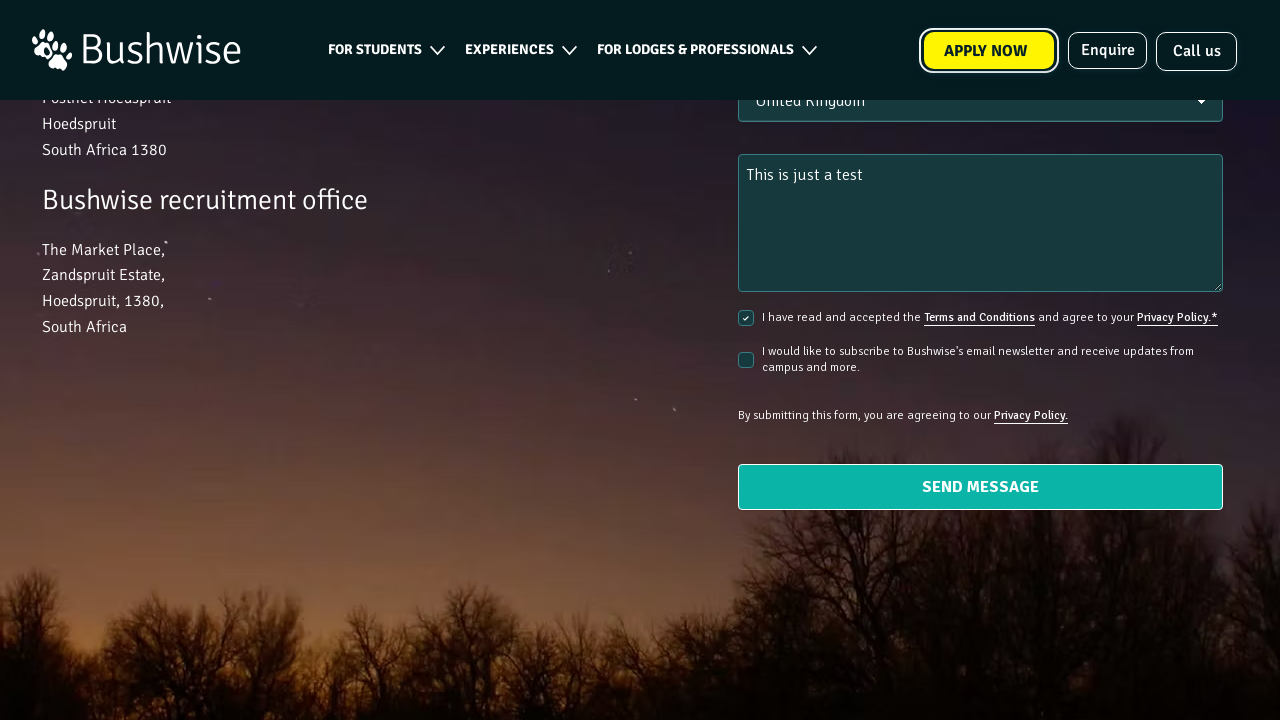

Located submit button
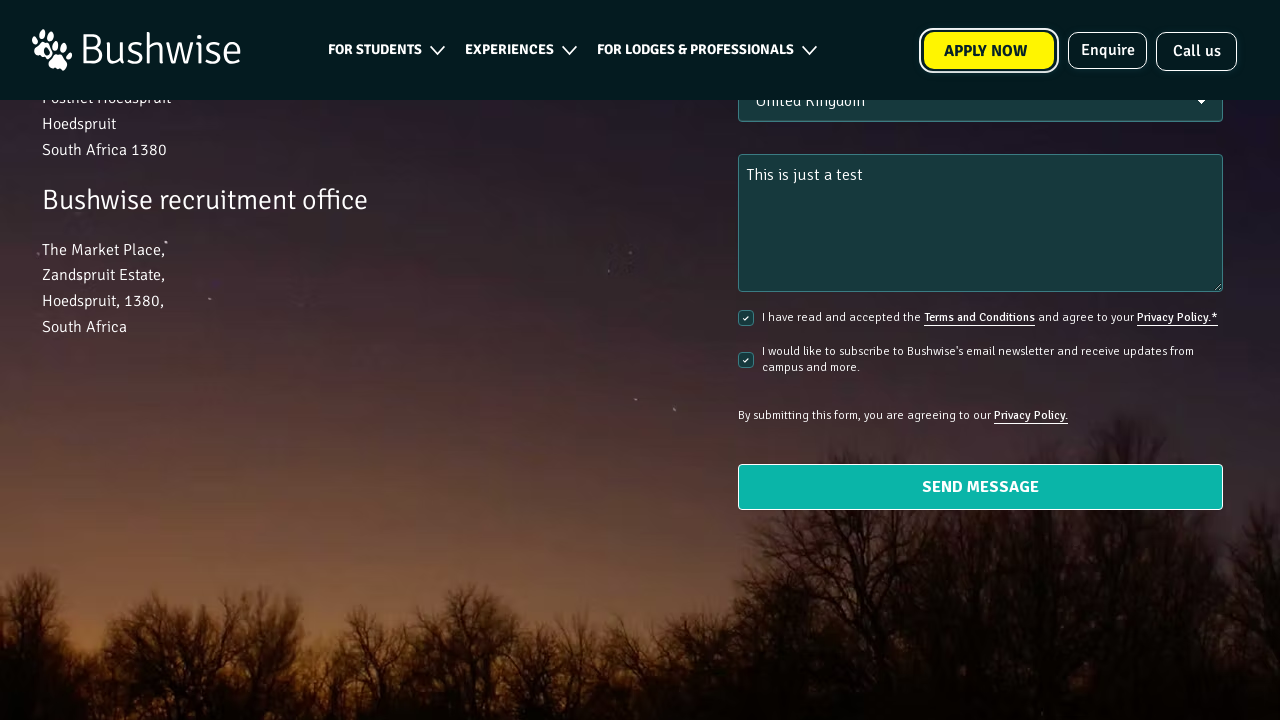

Waited 2 seconds before submit attempt 1
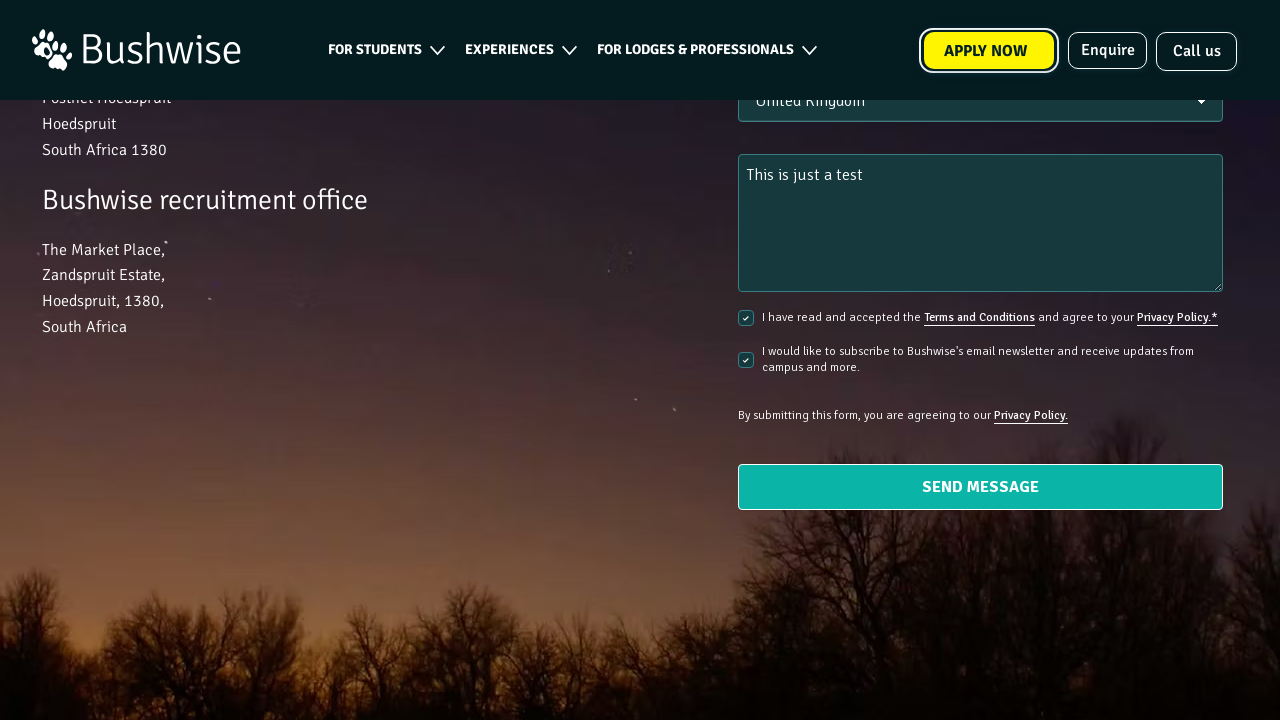

Clicked submit button (attempt 1) at (980, 487) on button[type='submit']
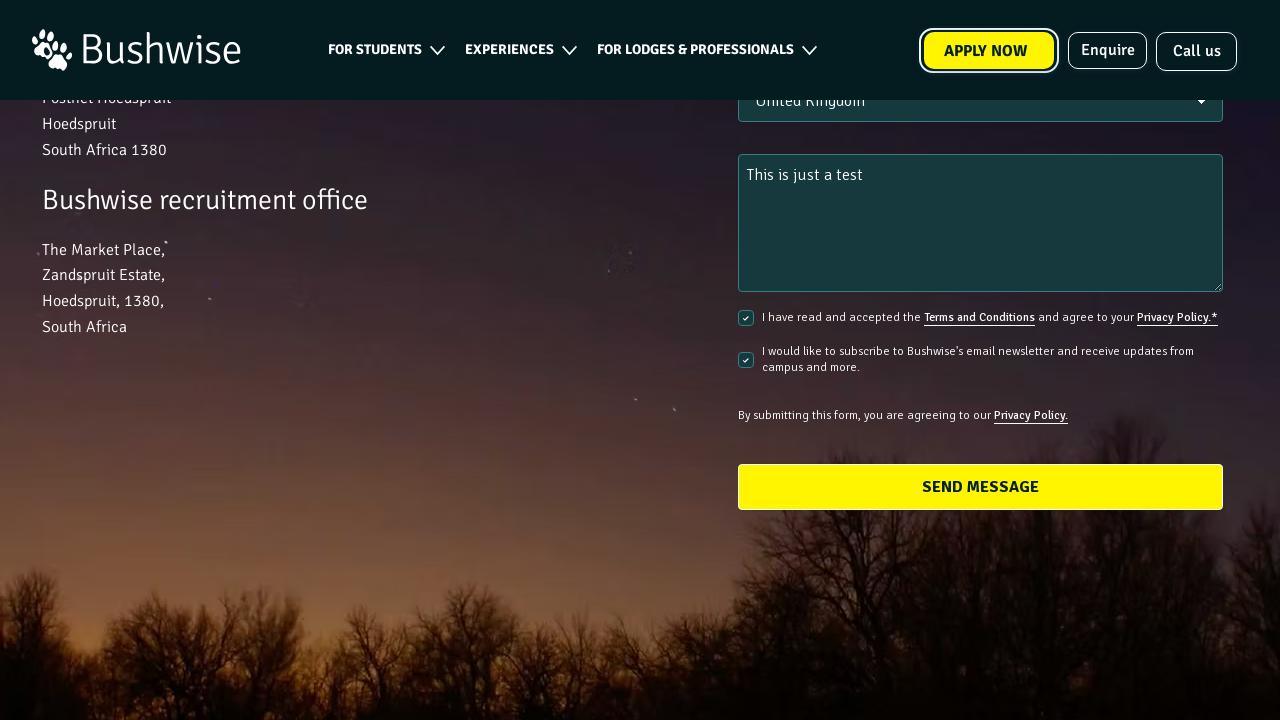

Waited 2 seconds before submit attempt 2
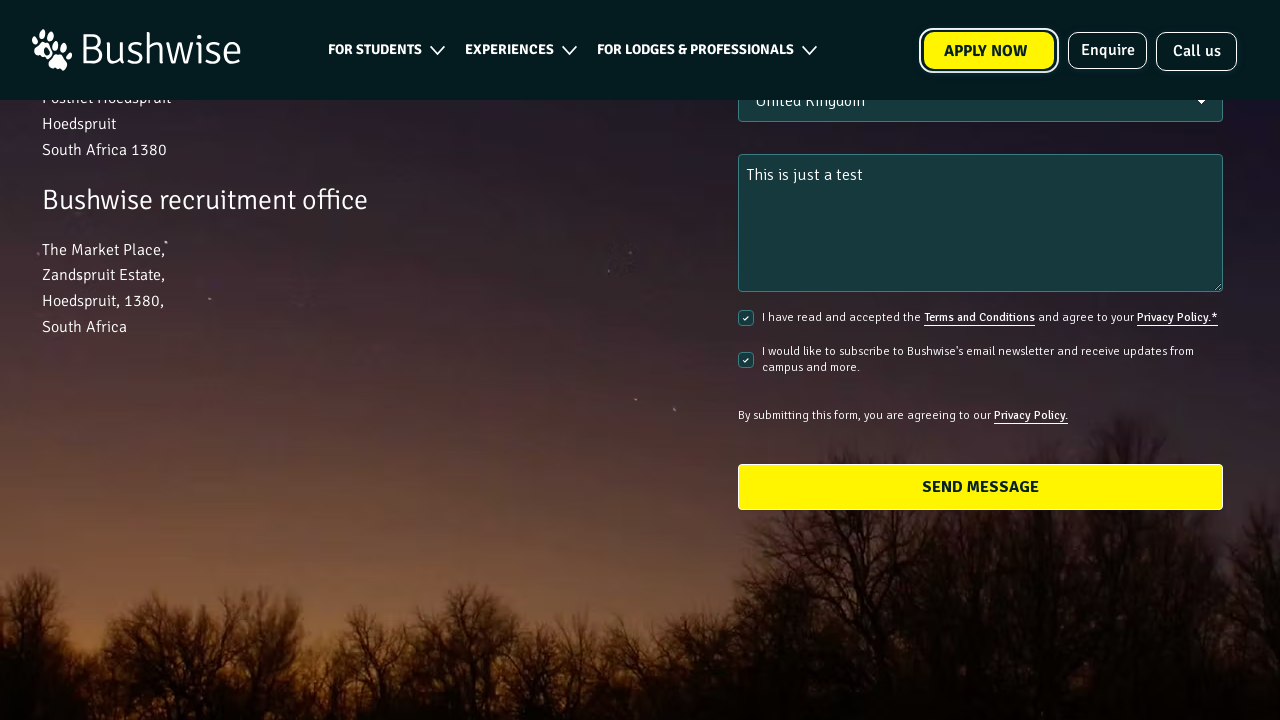

Clicked submit button (attempt 2) at (980, 487) on button[type='submit']
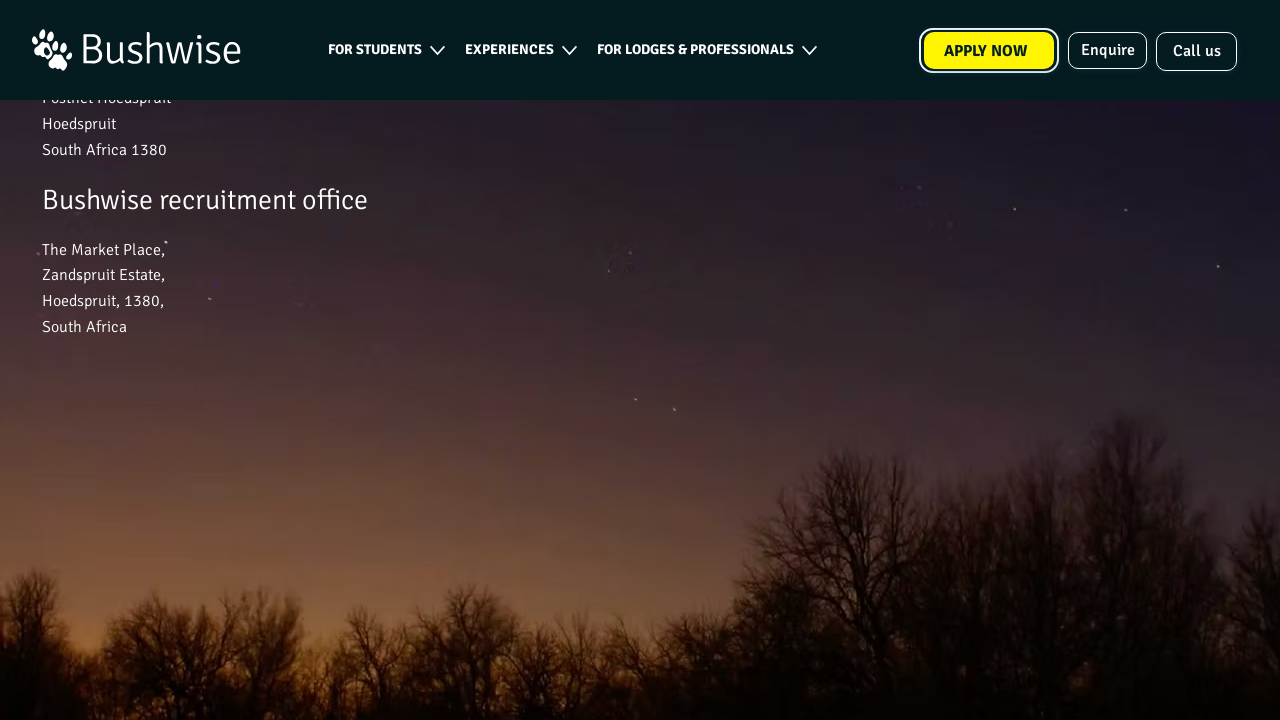

Success message 'Thank you for reaching out to Bushwise.' appeared
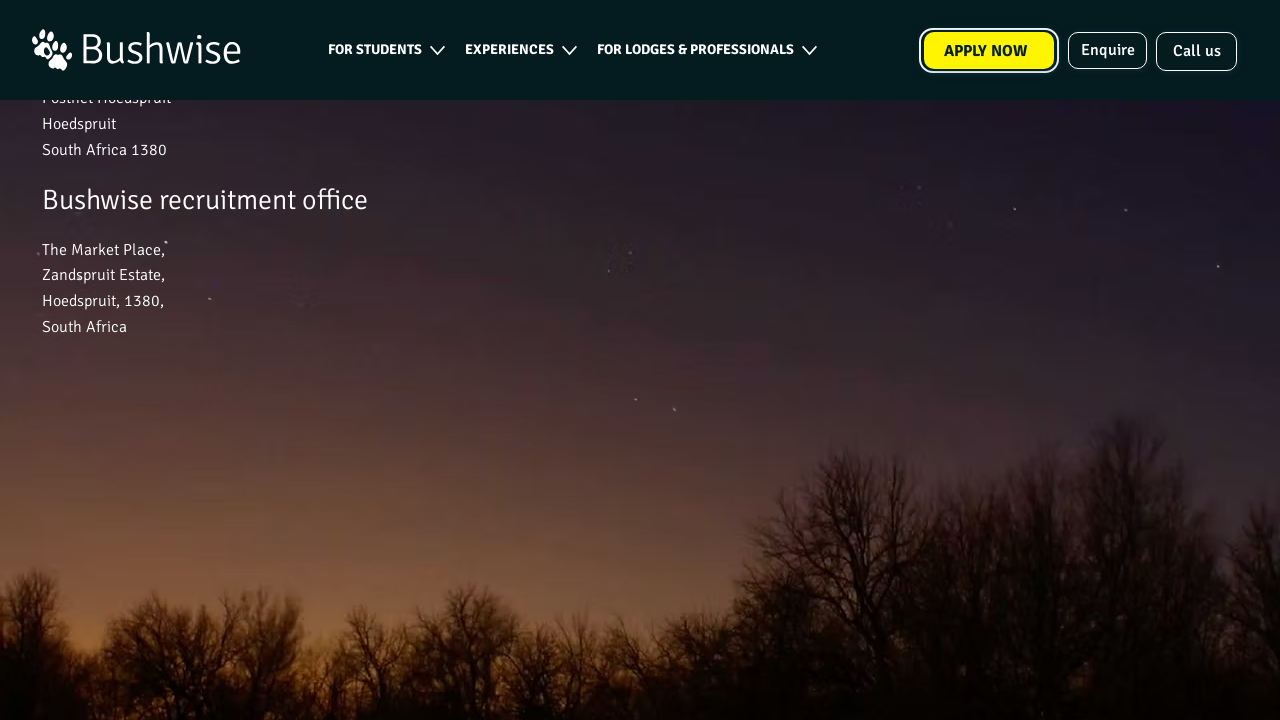

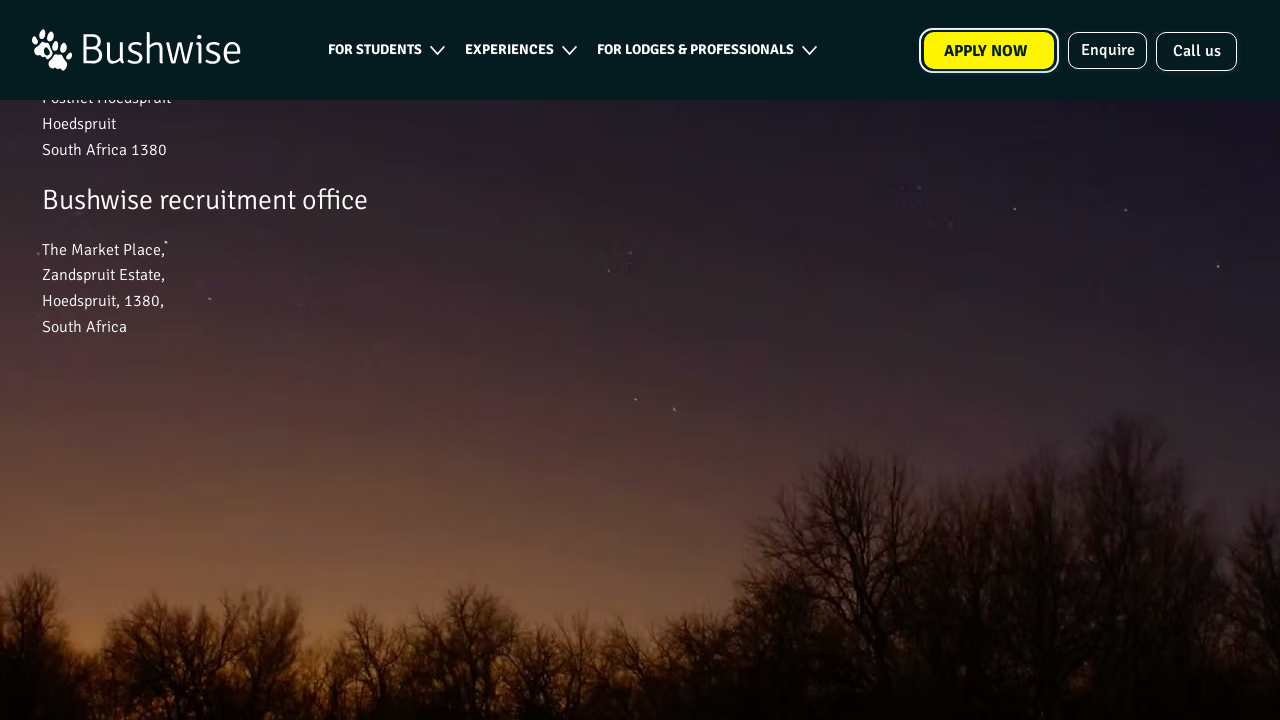